Tests the Brazilian postal code (CEP) search functionality on the Correios website by entering a CEP number and clicking the search button

Starting URL: https://buscacepinter.correios.com.br/app/endereco/index.php

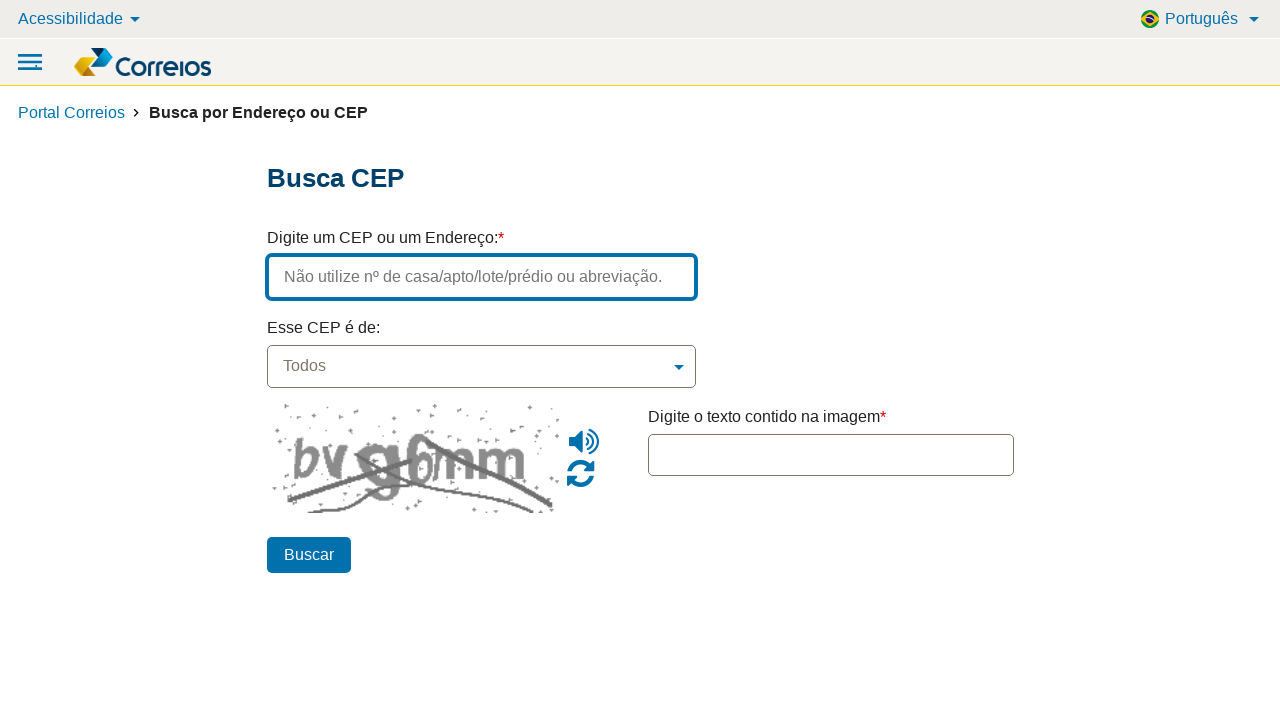

Filled CEP search field with postal code '05892387' on input[name='endereco']
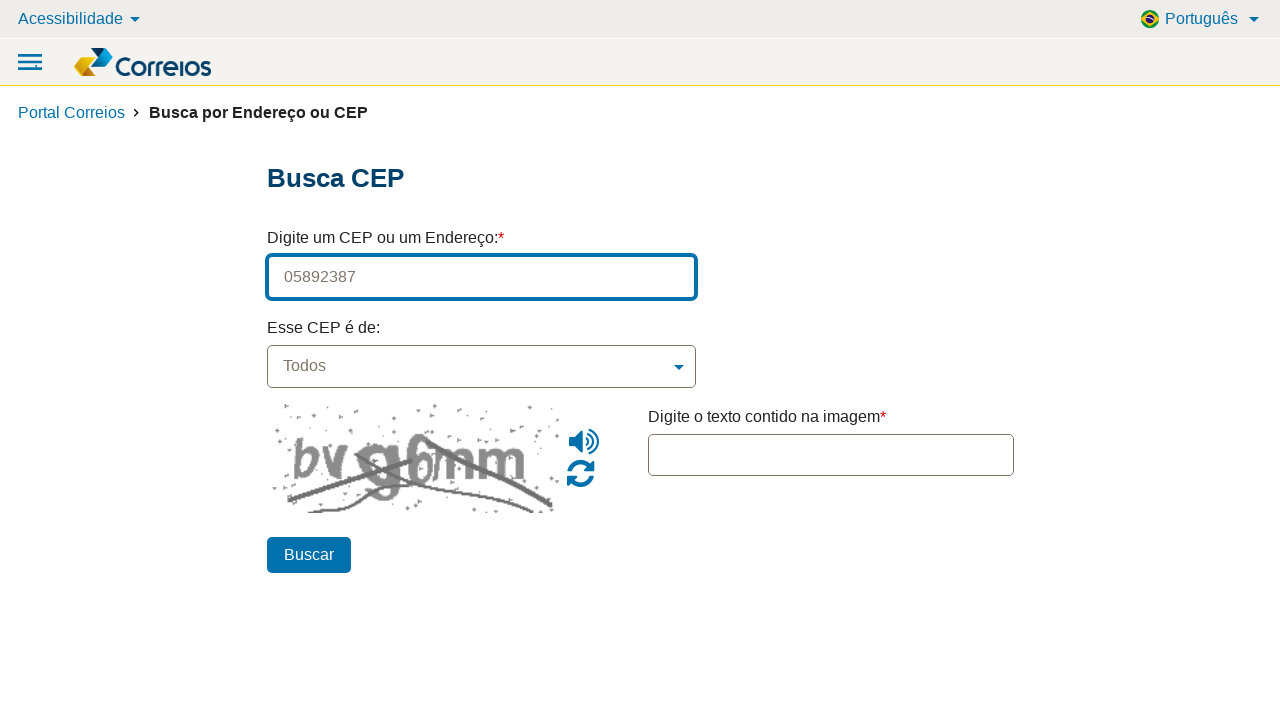

Clicked search button to look up the address at (308, 555) on button[name='btn_pesquisar']
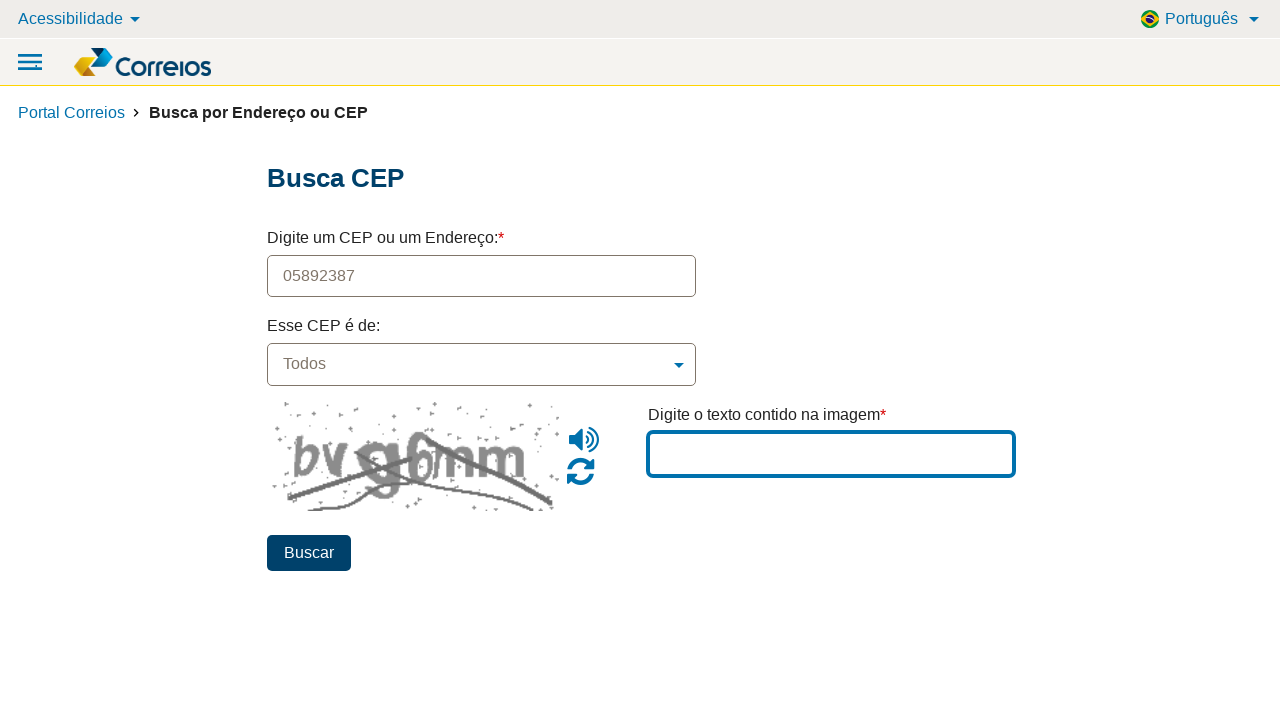

Waited for search results to load
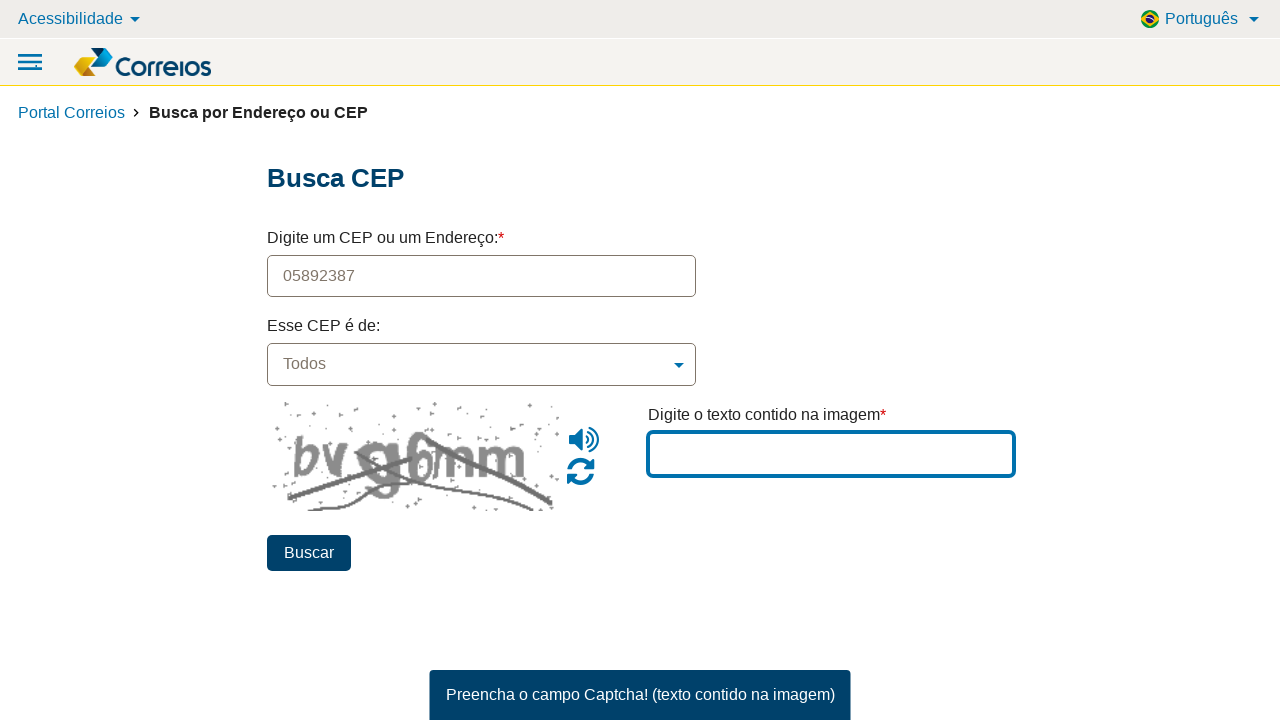

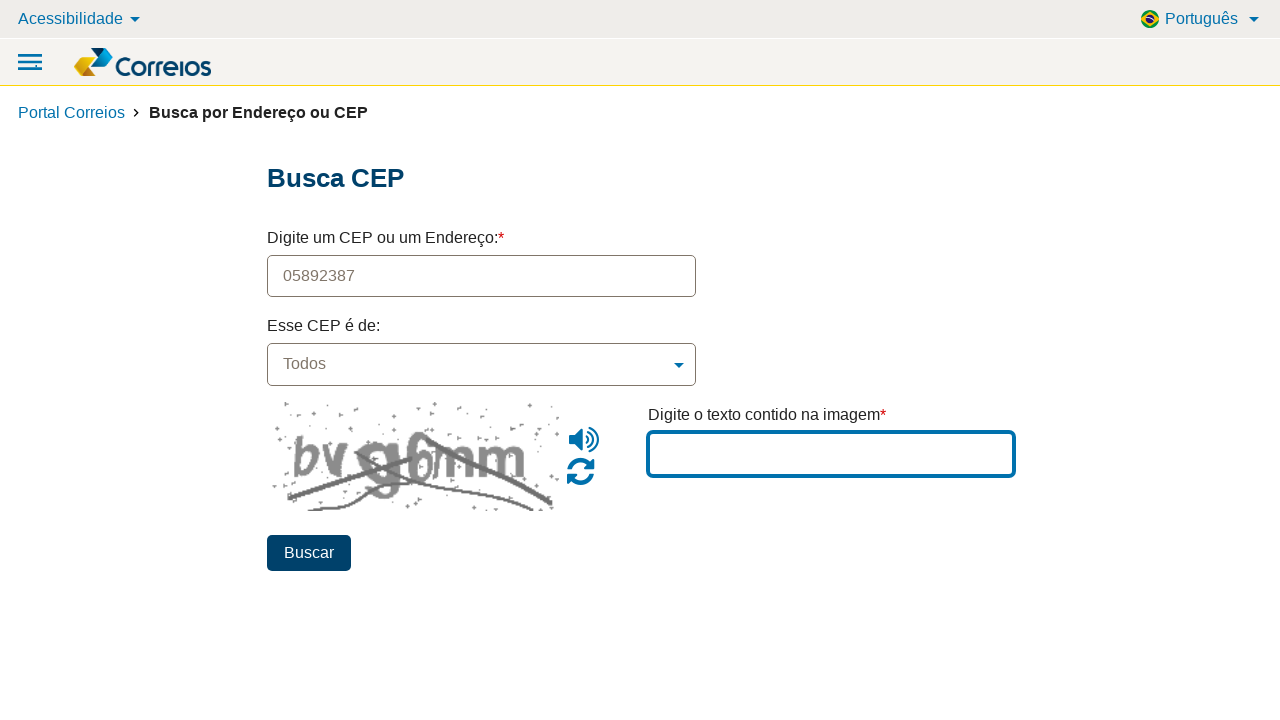